Tests a registration form by filling in first name, last name, and email fields in the first block, then submitting and verifying the success message appears.

Starting URL: http://suninjuly.github.io/registration1.html

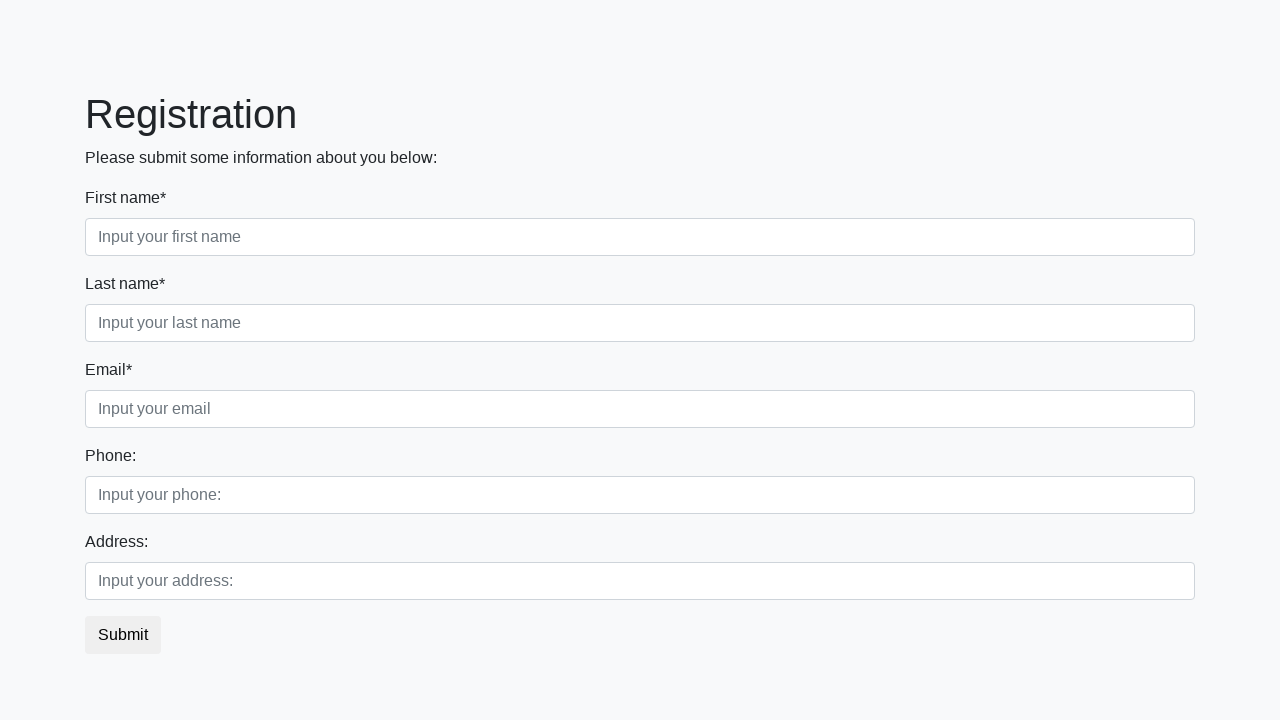

Filled first name field with 'Ivan' on .first_block .form-control.first
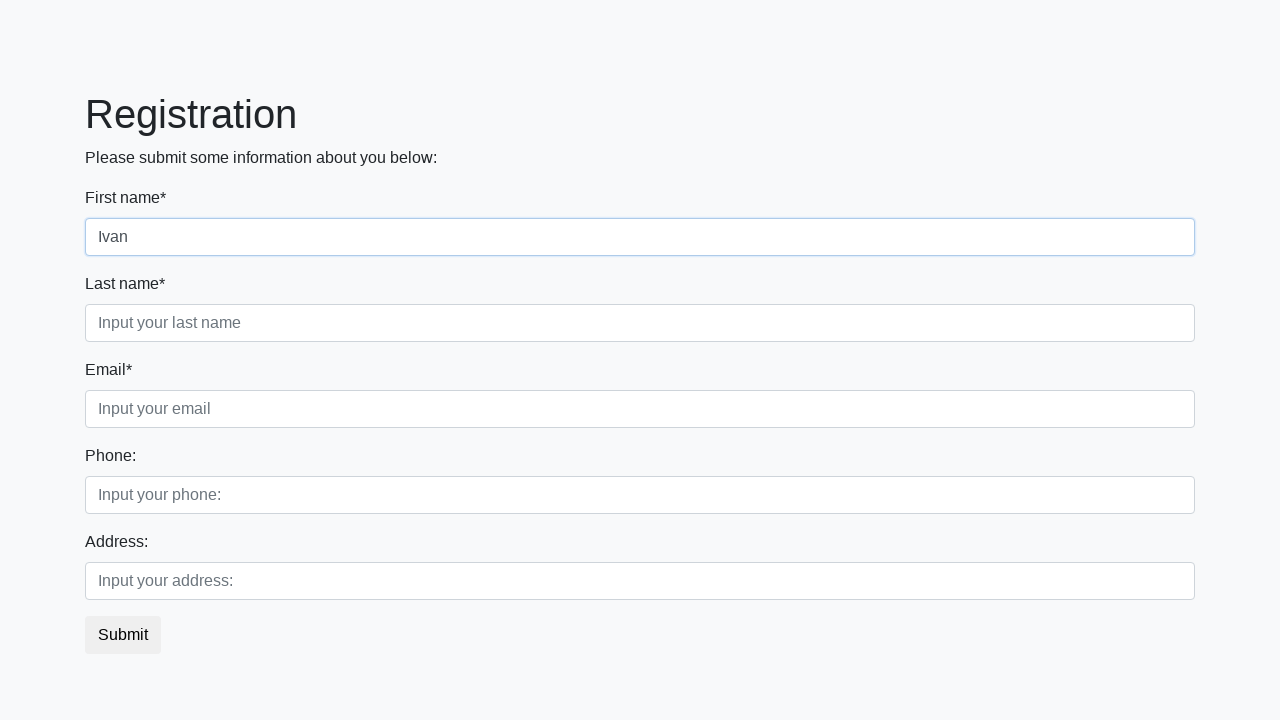

Filled last name field with 'Ivanov' on .first_block .form-control.second
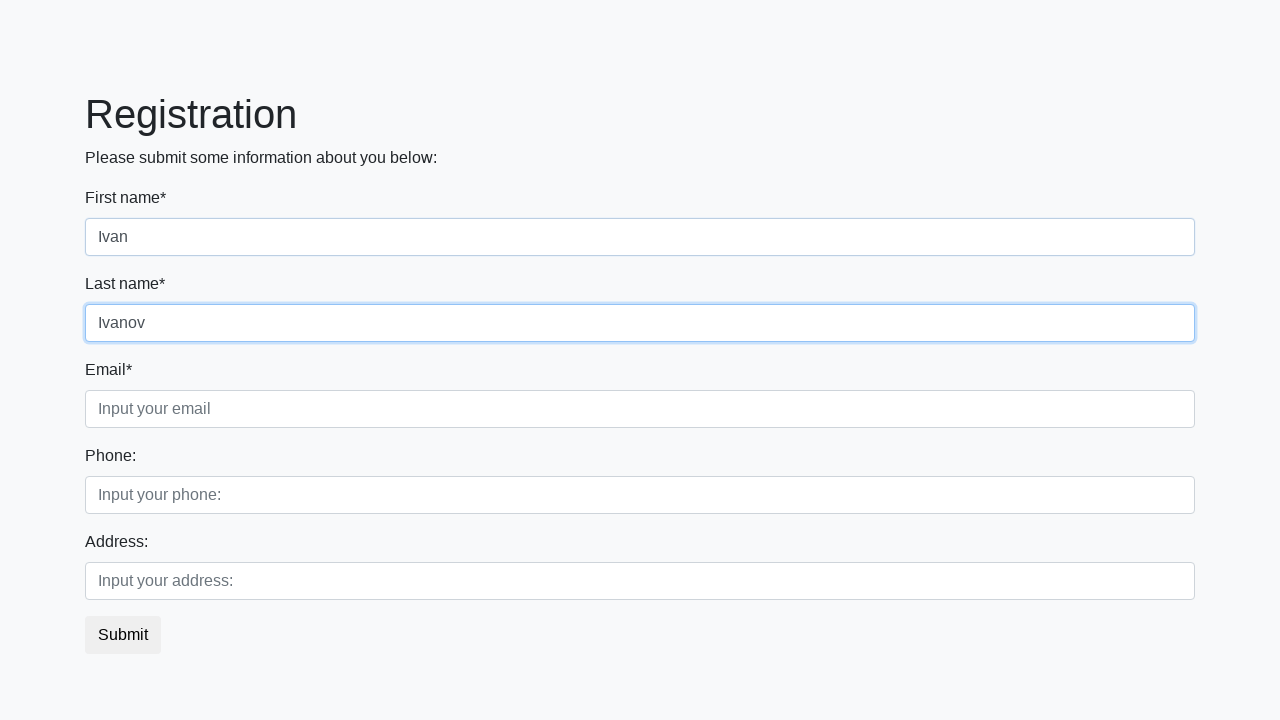

Filled email field with 'testuser@example.com' on .first_block .form-control.third
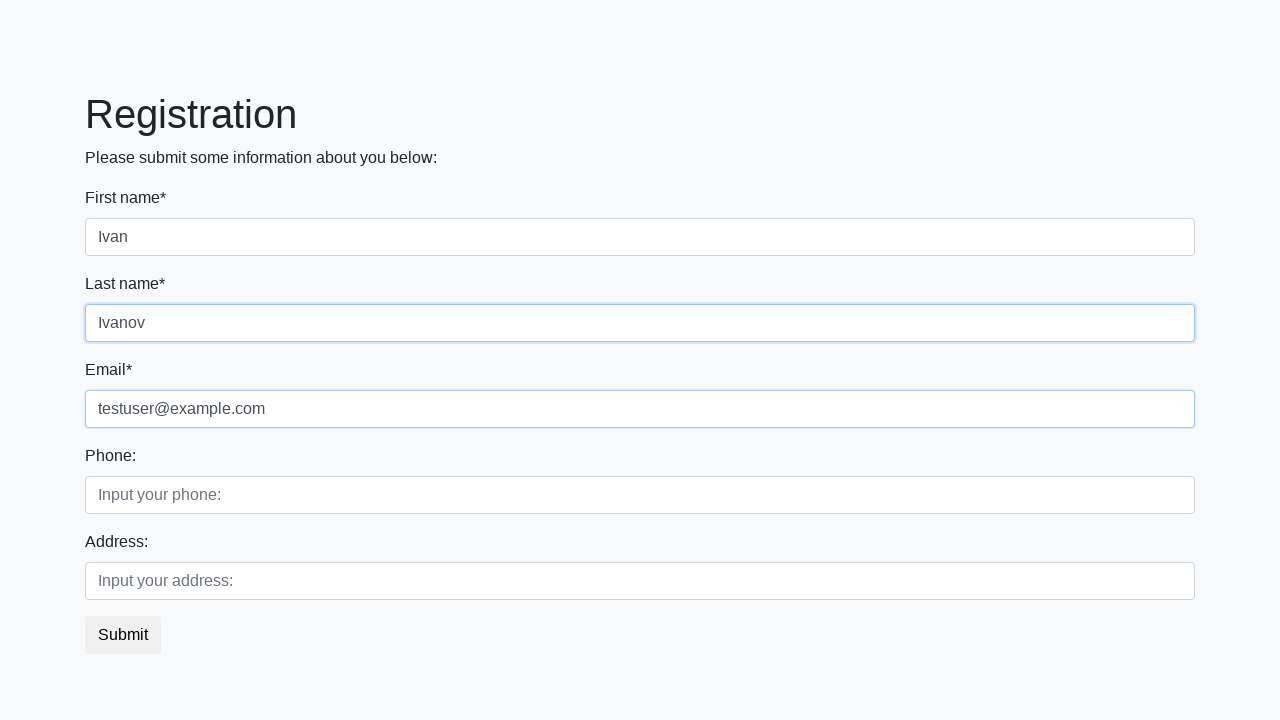

Clicked submit button to register at (123, 635) on button.btn
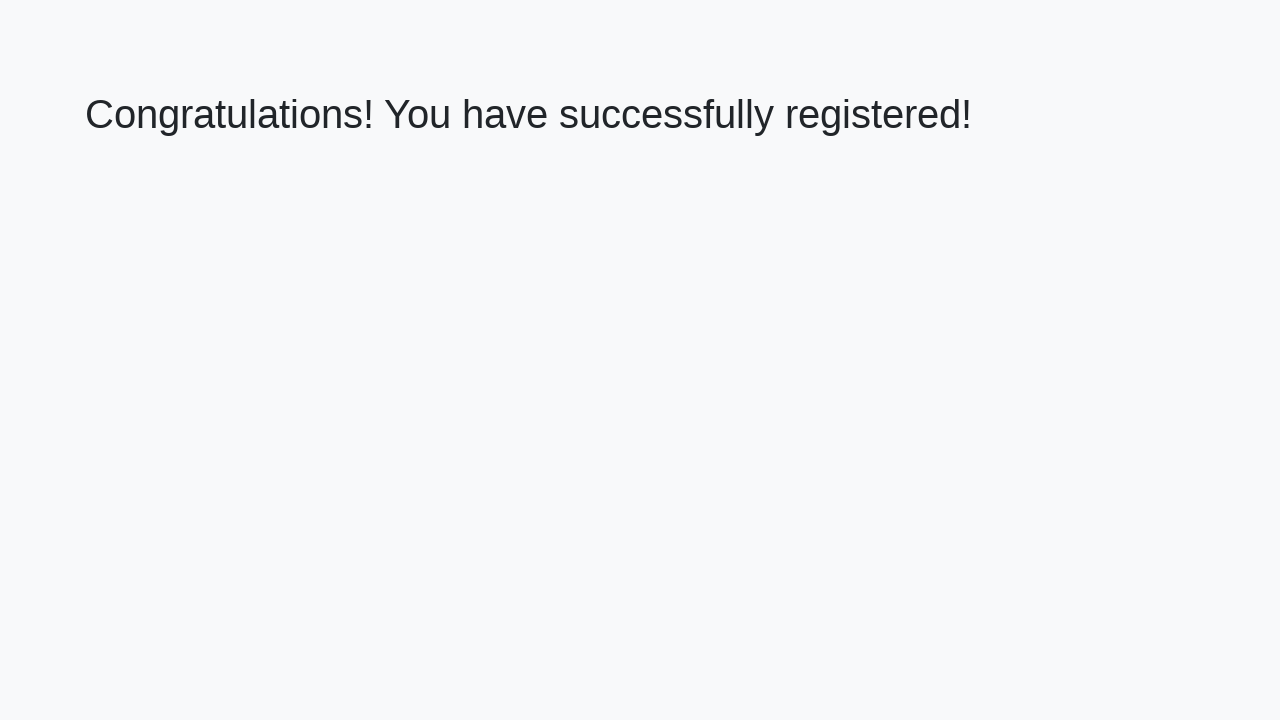

Success message heading loaded
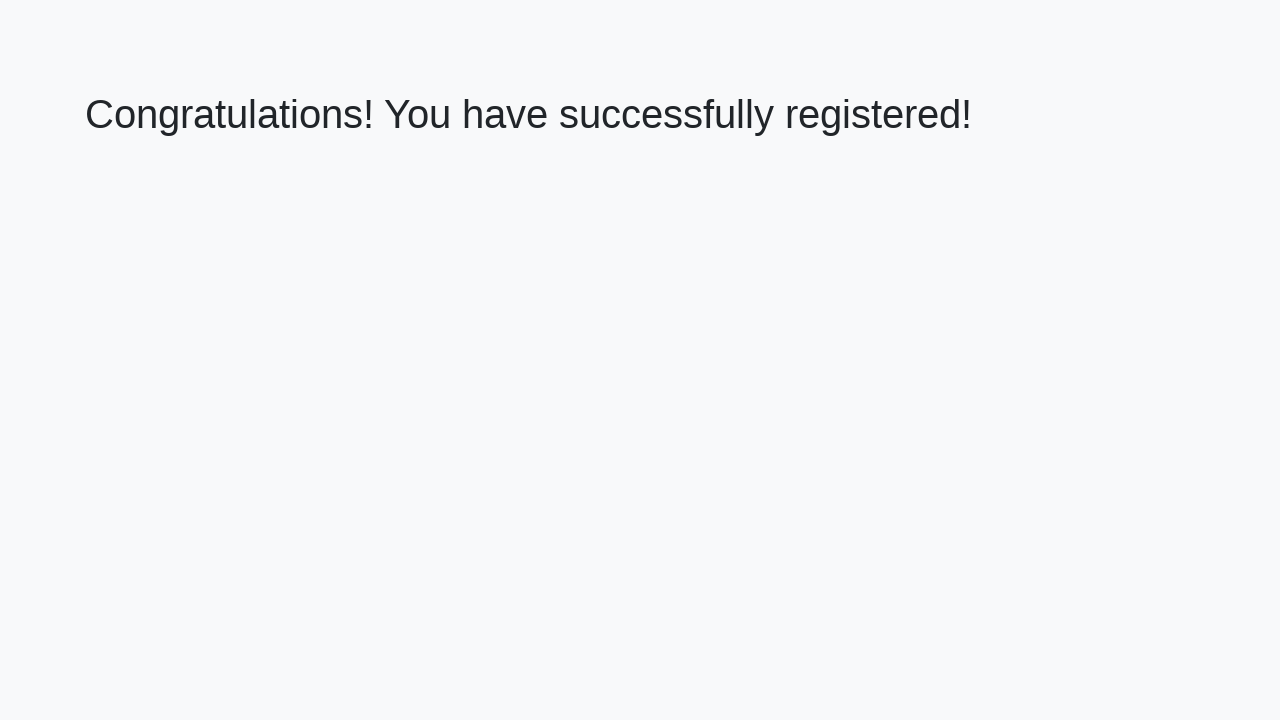

Retrieved success message text: 'Congratulations! You have successfully registered!'
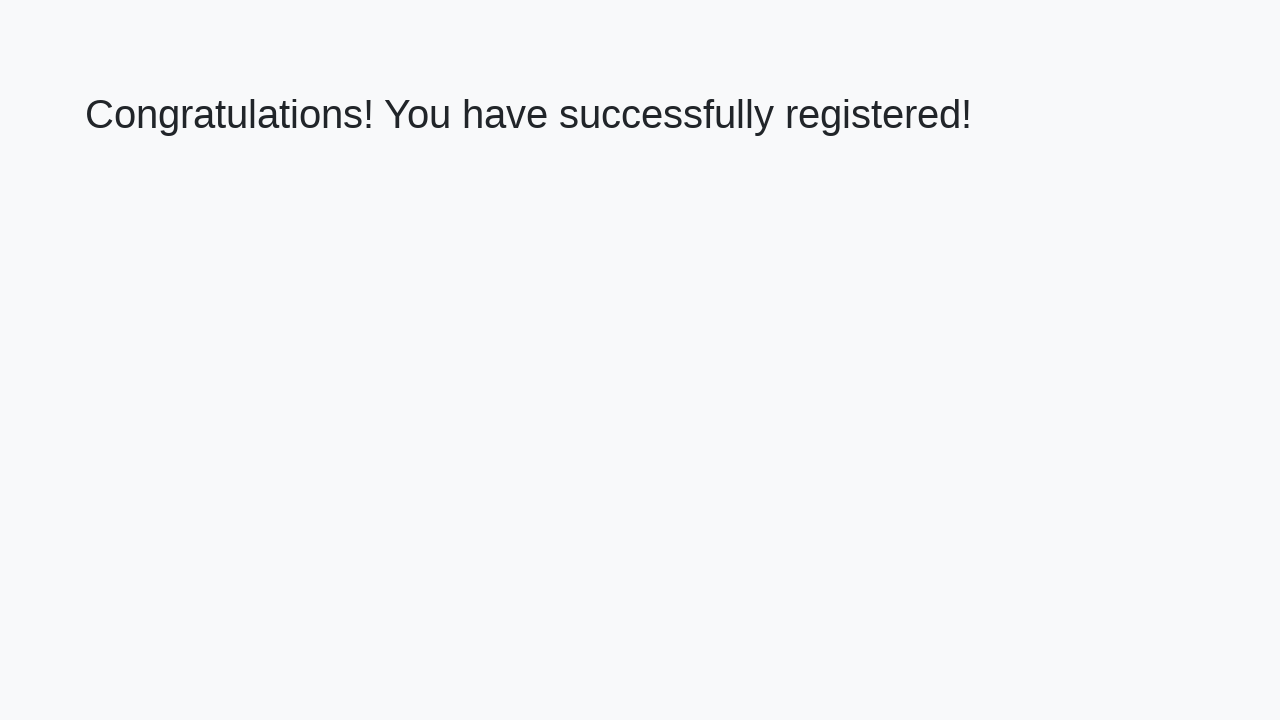

Verified success message matches expected text
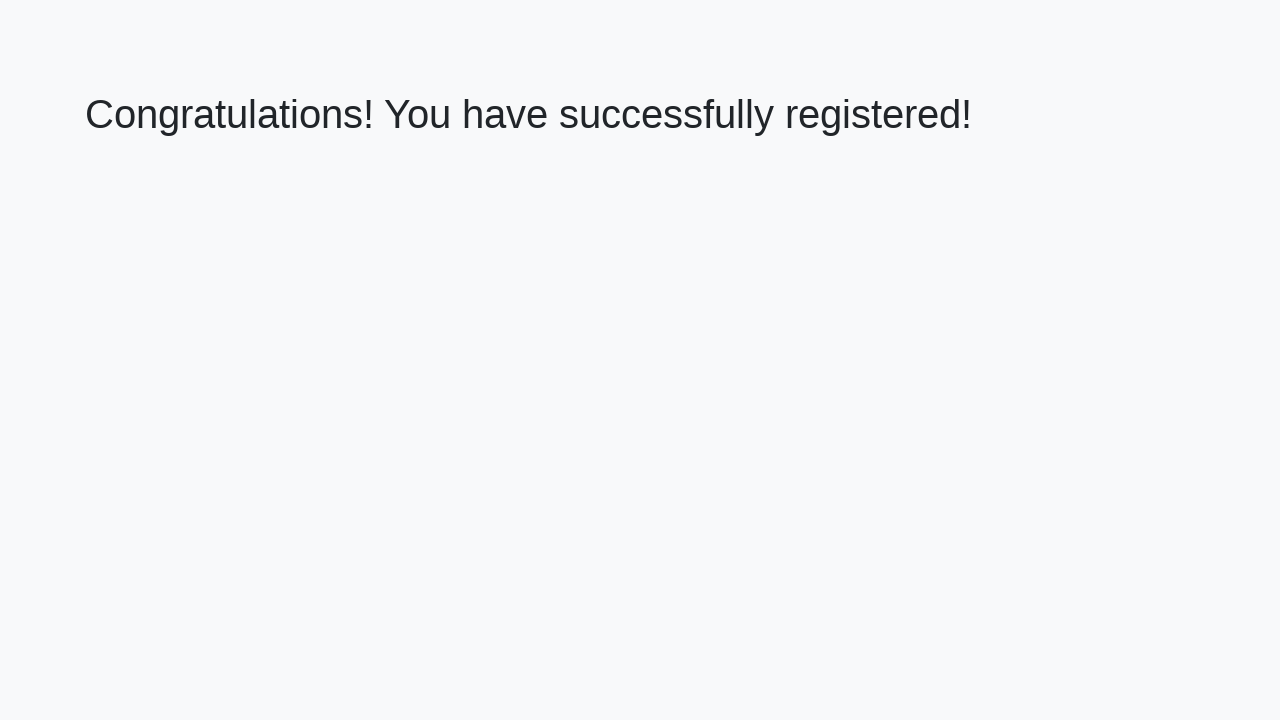

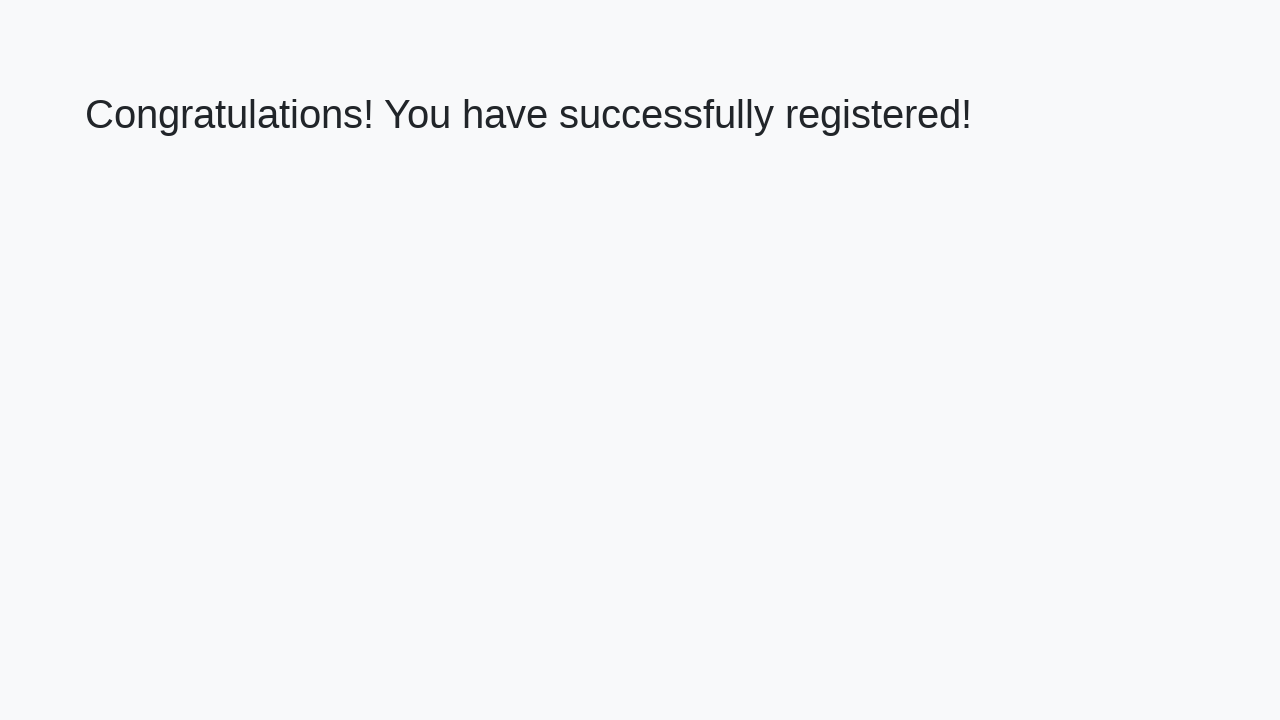